Tests table sorting functionality by clicking on a column header and verifying that the data is sorted correctly

Starting URL: https://rahulshettyacademy.com/seleniumPractise/#/offers

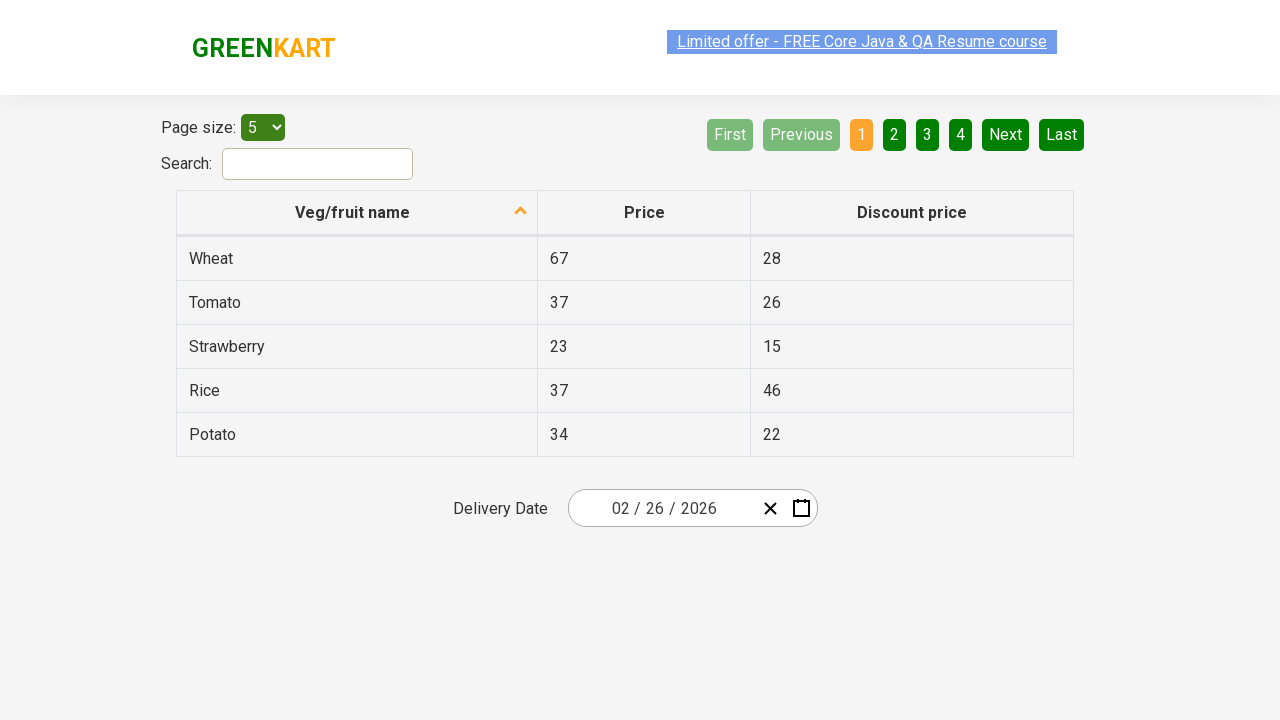

Clicked first column header to trigger sorting at (357, 213) on xpath=//tr/th[1]
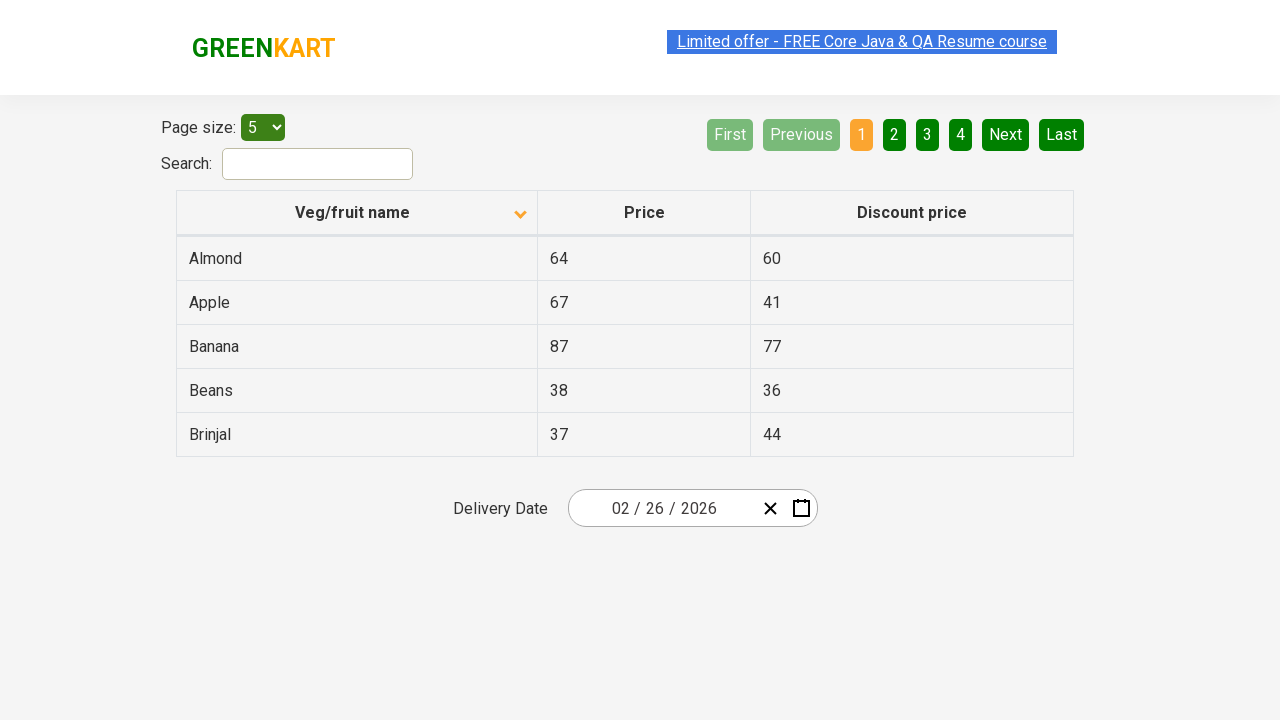

Waited for table to update after sorting
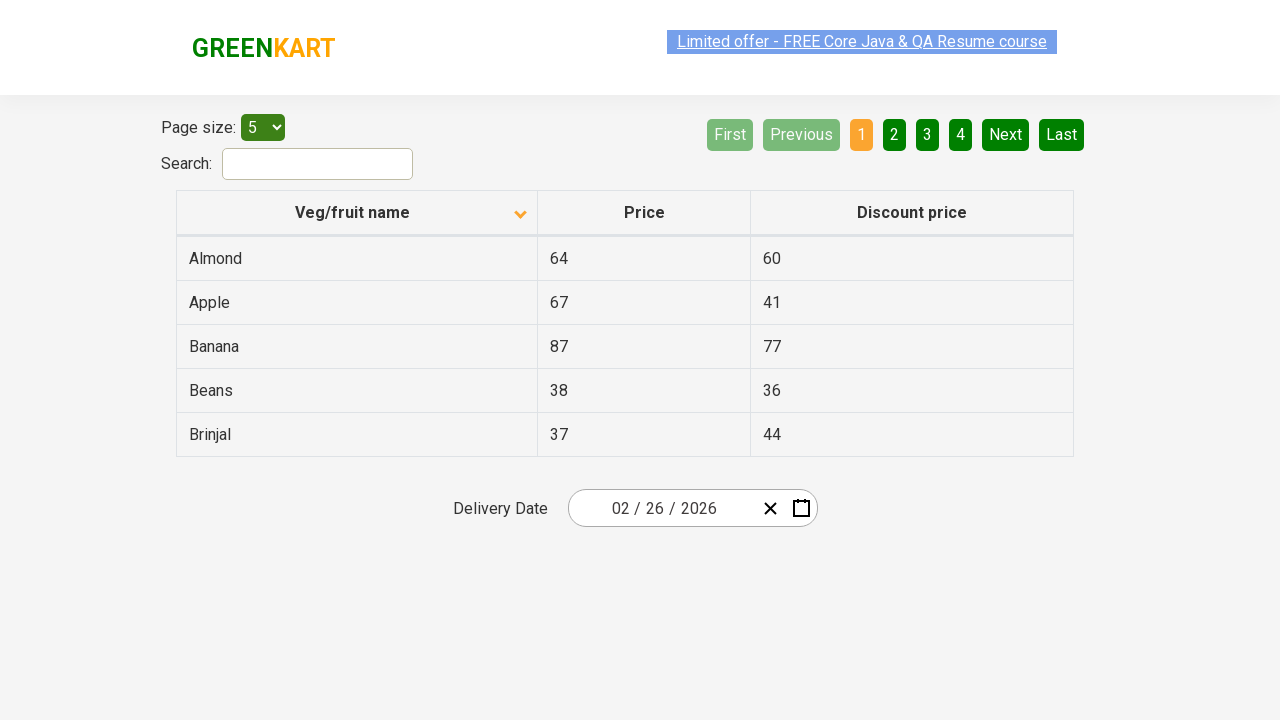

Retrieved all first column data elements
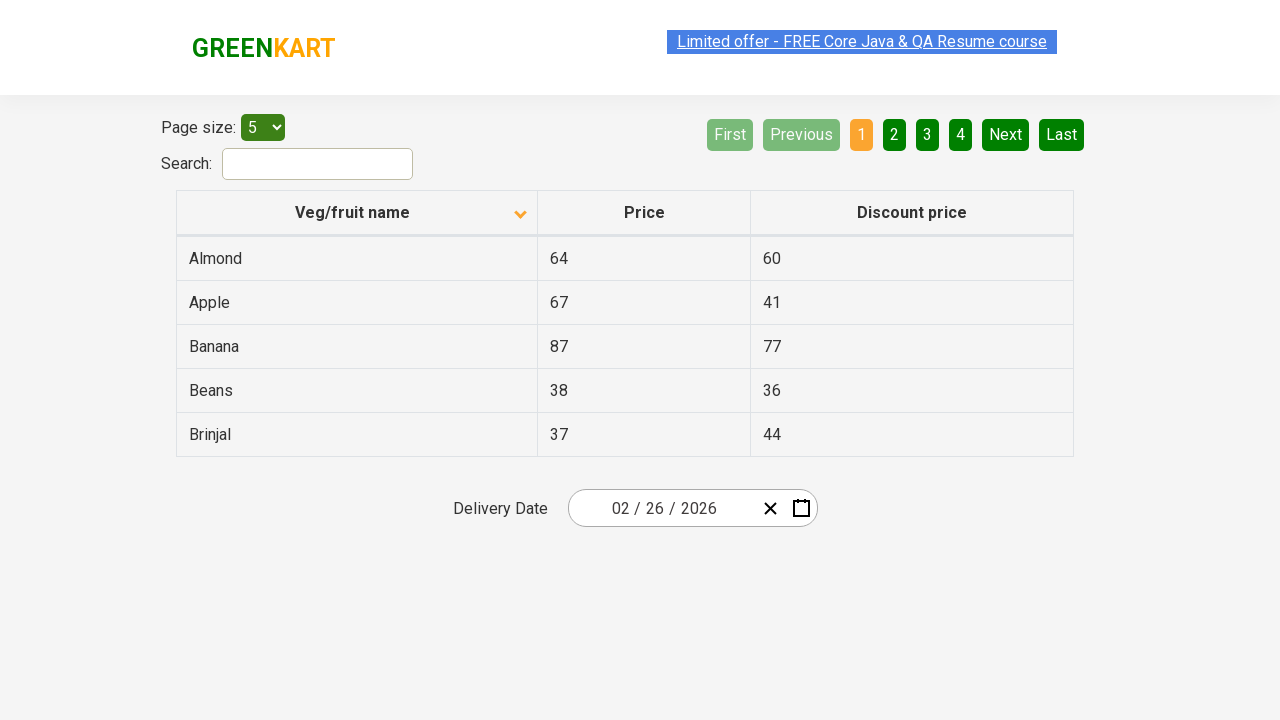

Created sorted copy of column data for comparison
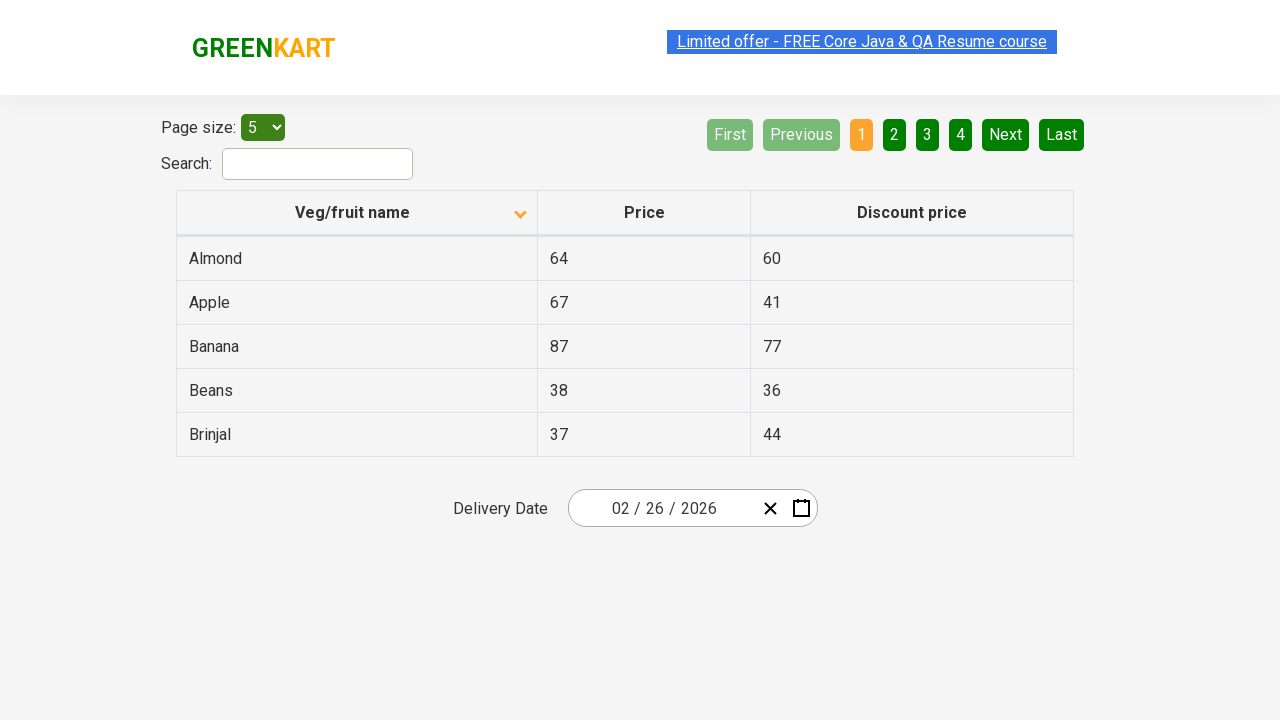

Verified that table column is sorted correctly
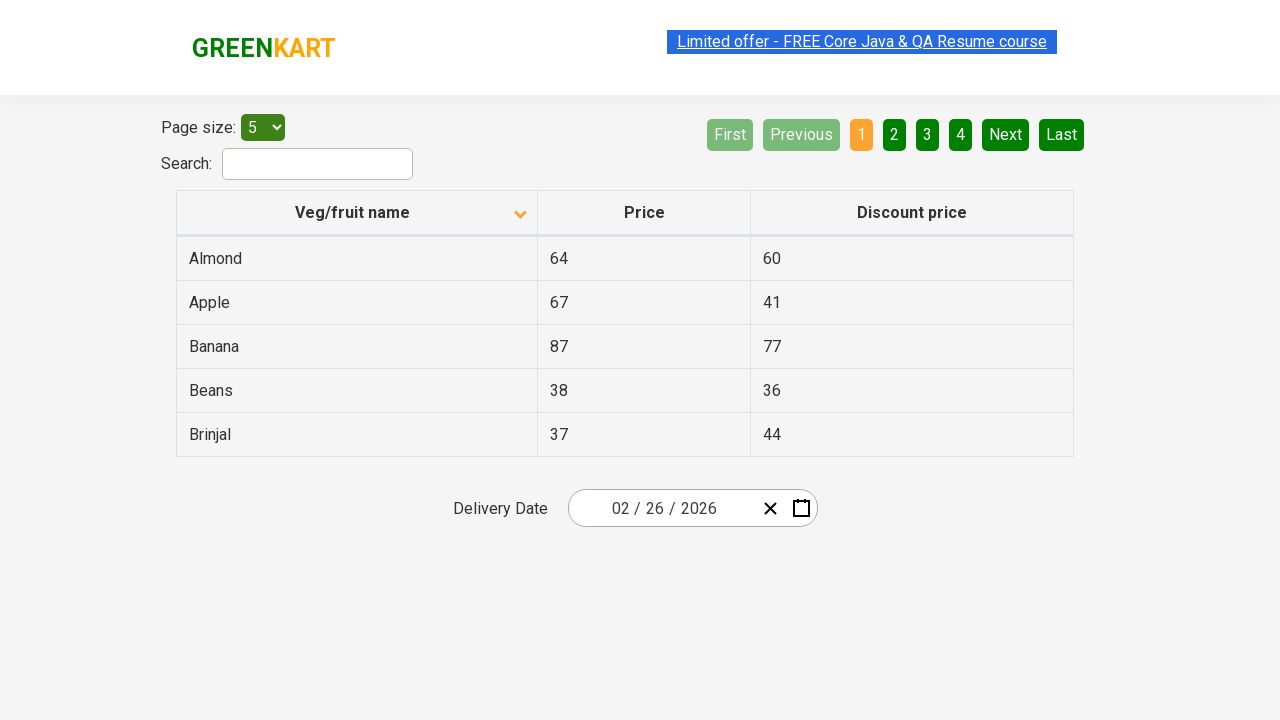

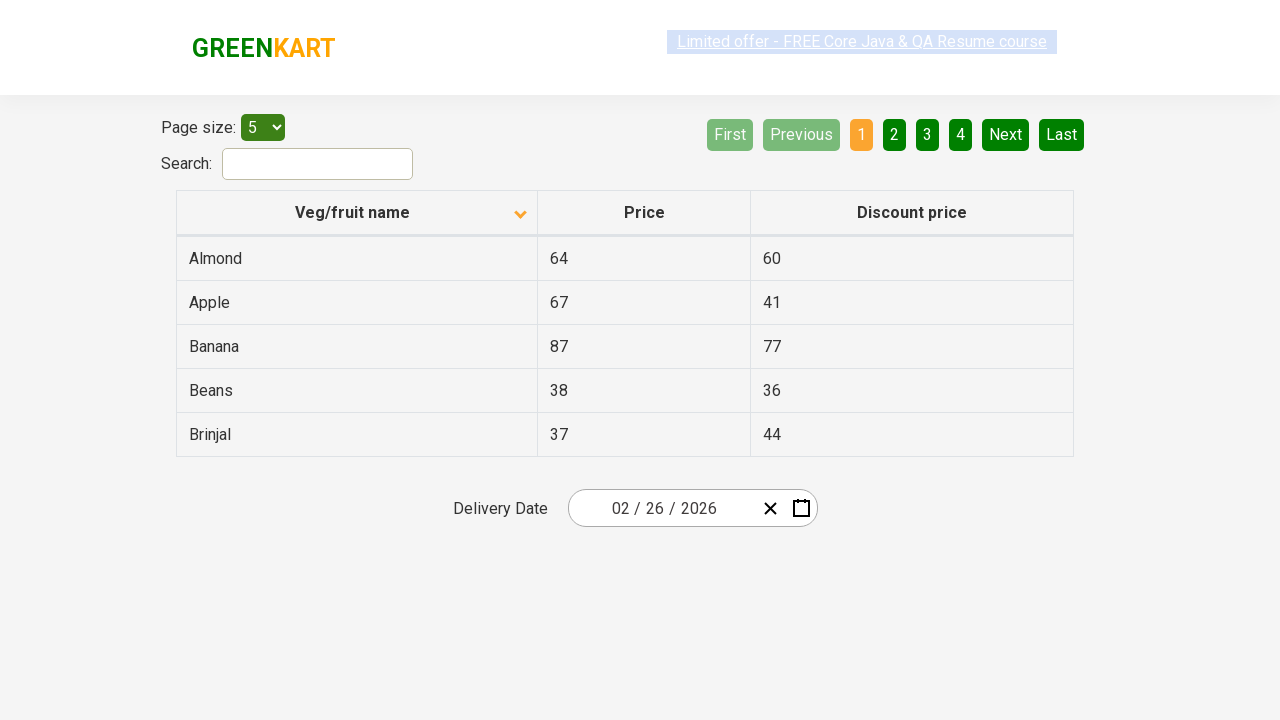